Fills out a form with first name, last name, and email, then submits it by pressing Enter

Starting URL: http://secure-retreat-92358.herokuapp.com/

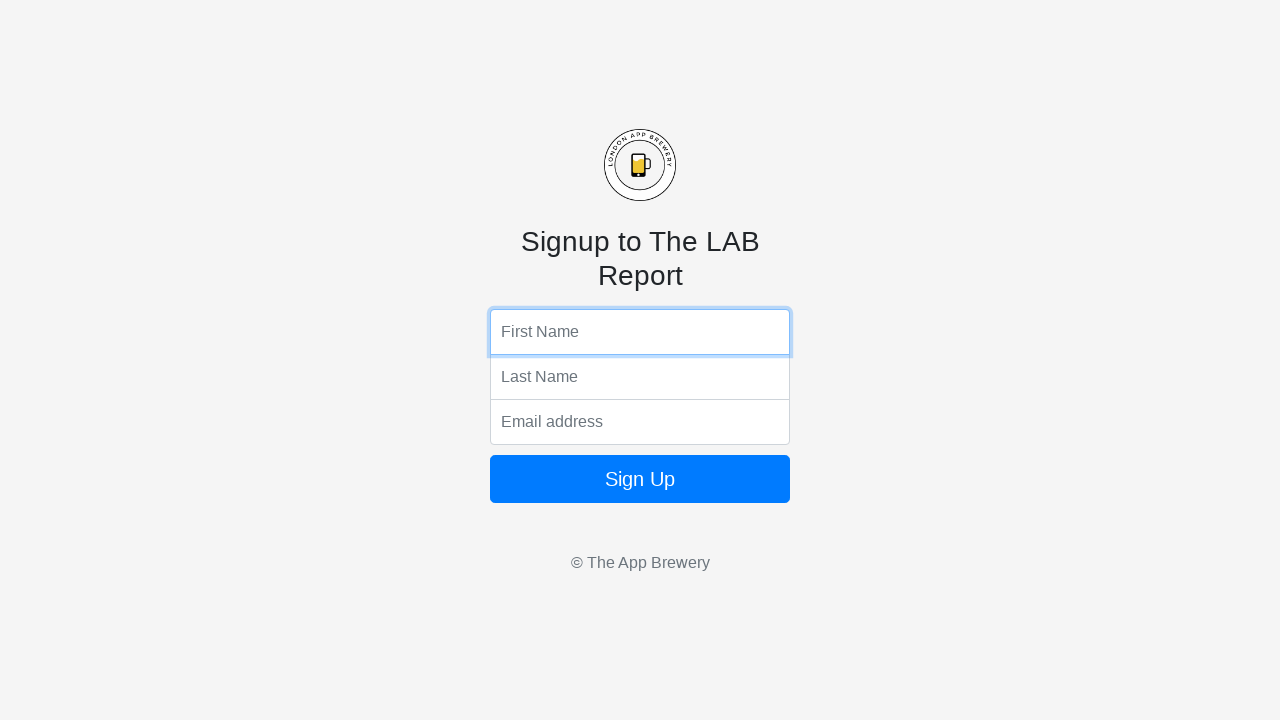

Filled first name field with 'Vivekraj' on input[name='fName']
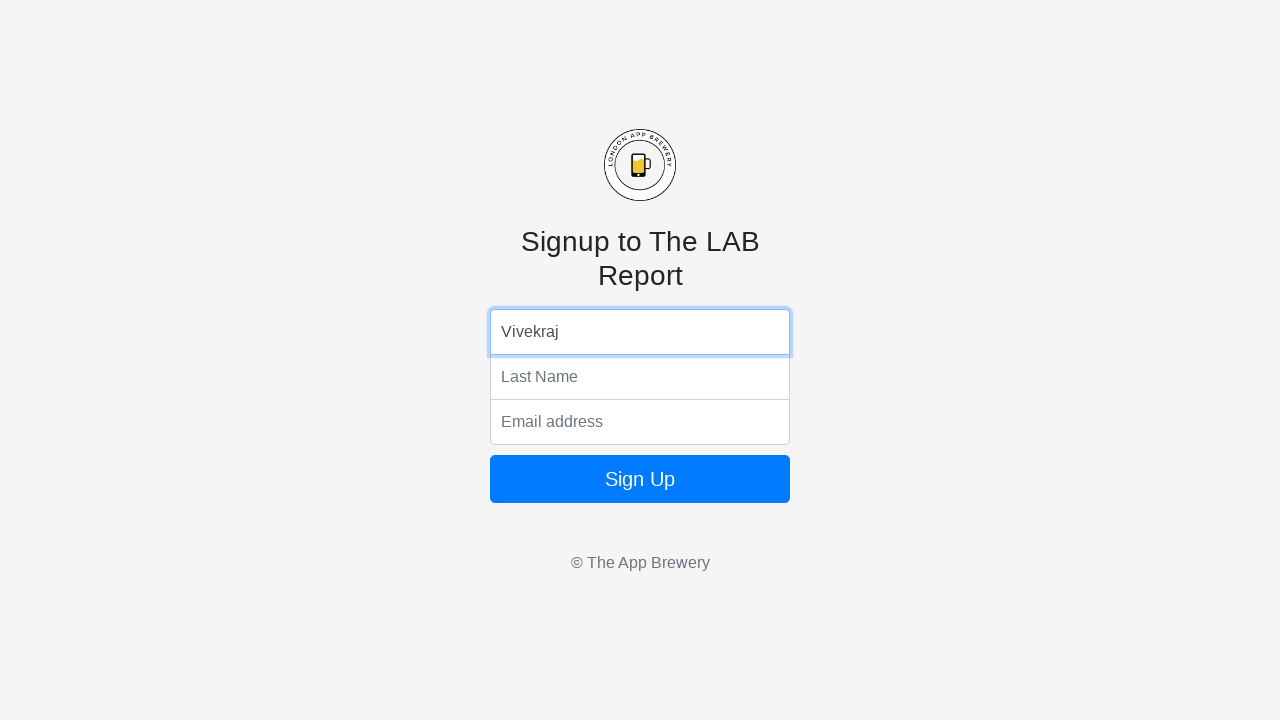

Filled last name field with 'Singh Sisodiya' on input[name='lName']
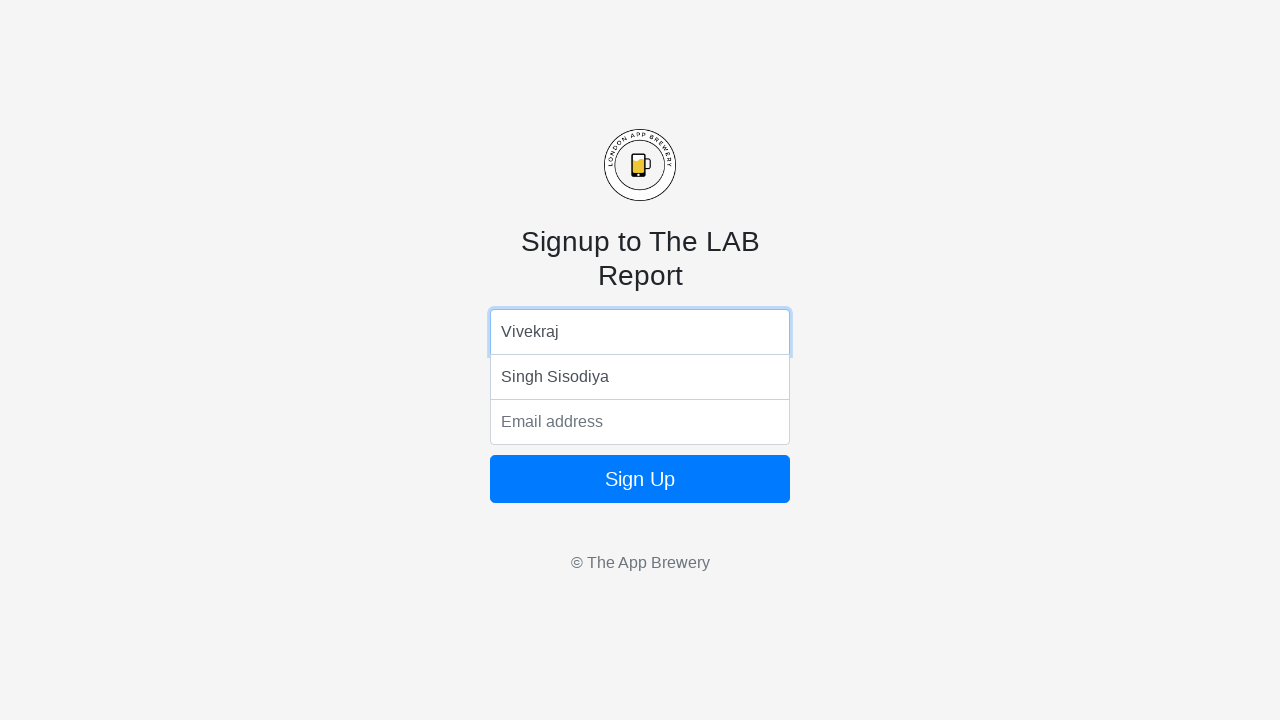

Filled email field with 'random@gmail.com' on input[name='email']
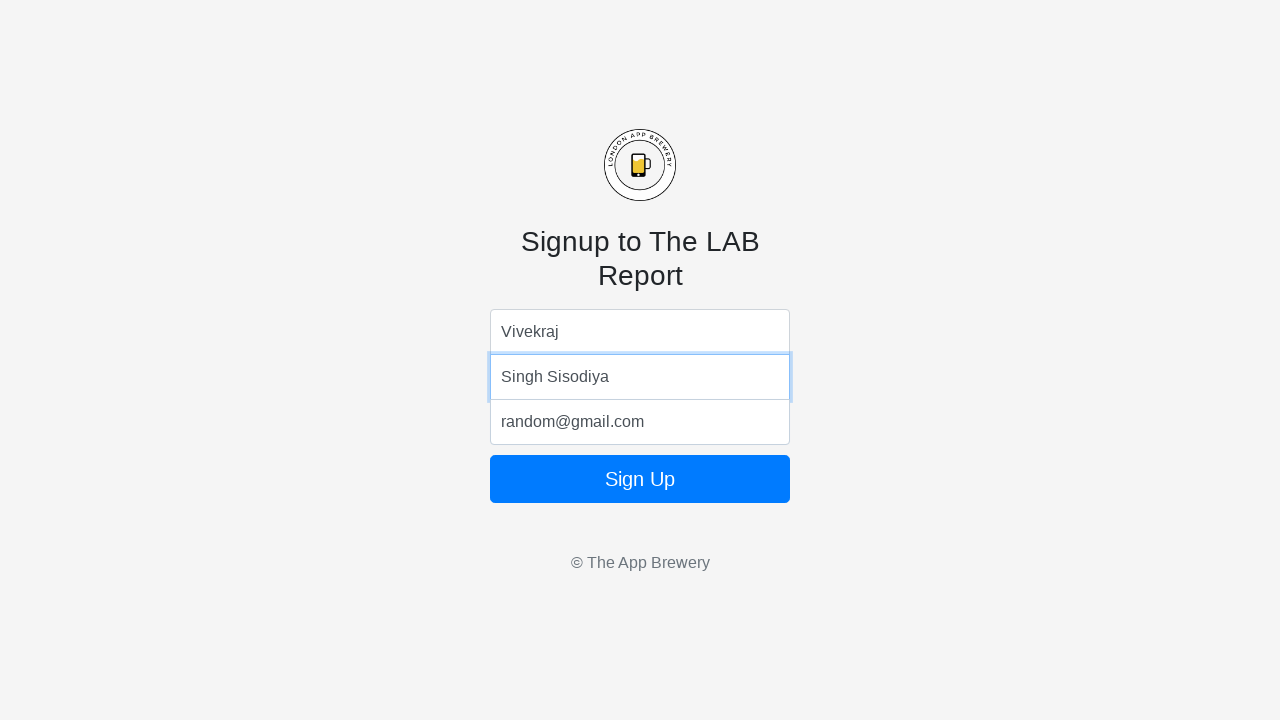

Pressed Enter key to submit the form on input[name='email']
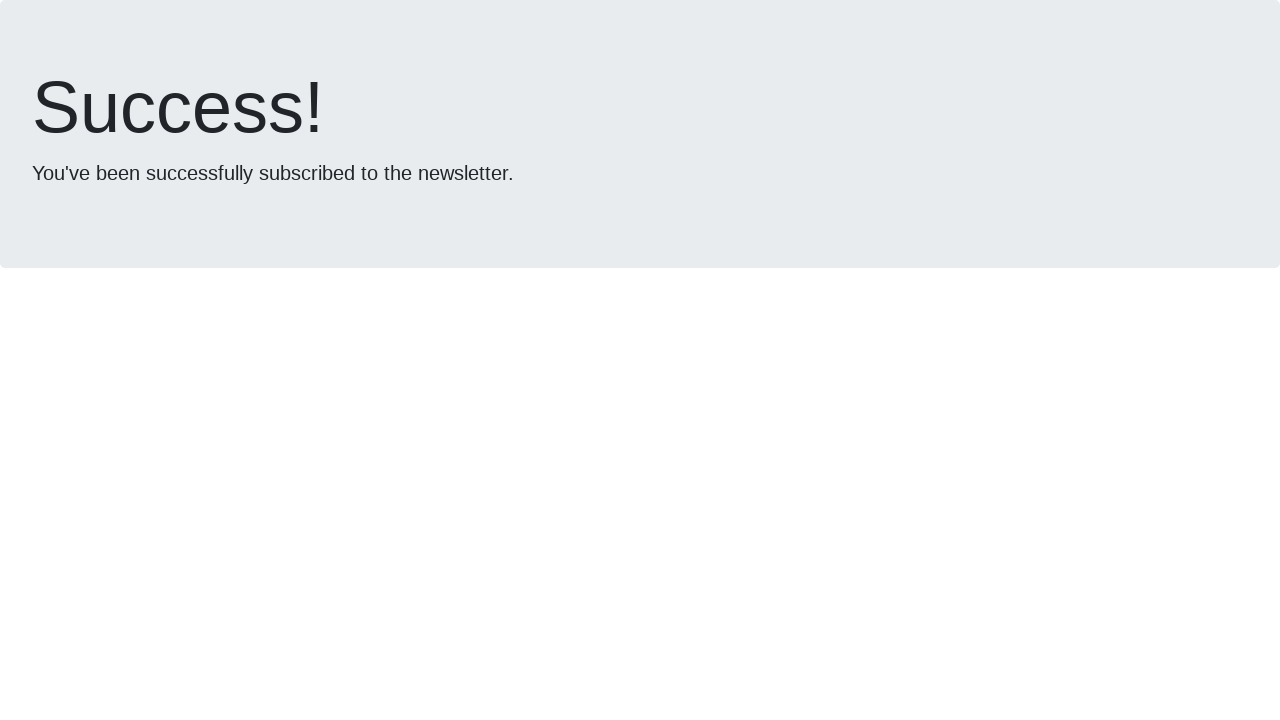

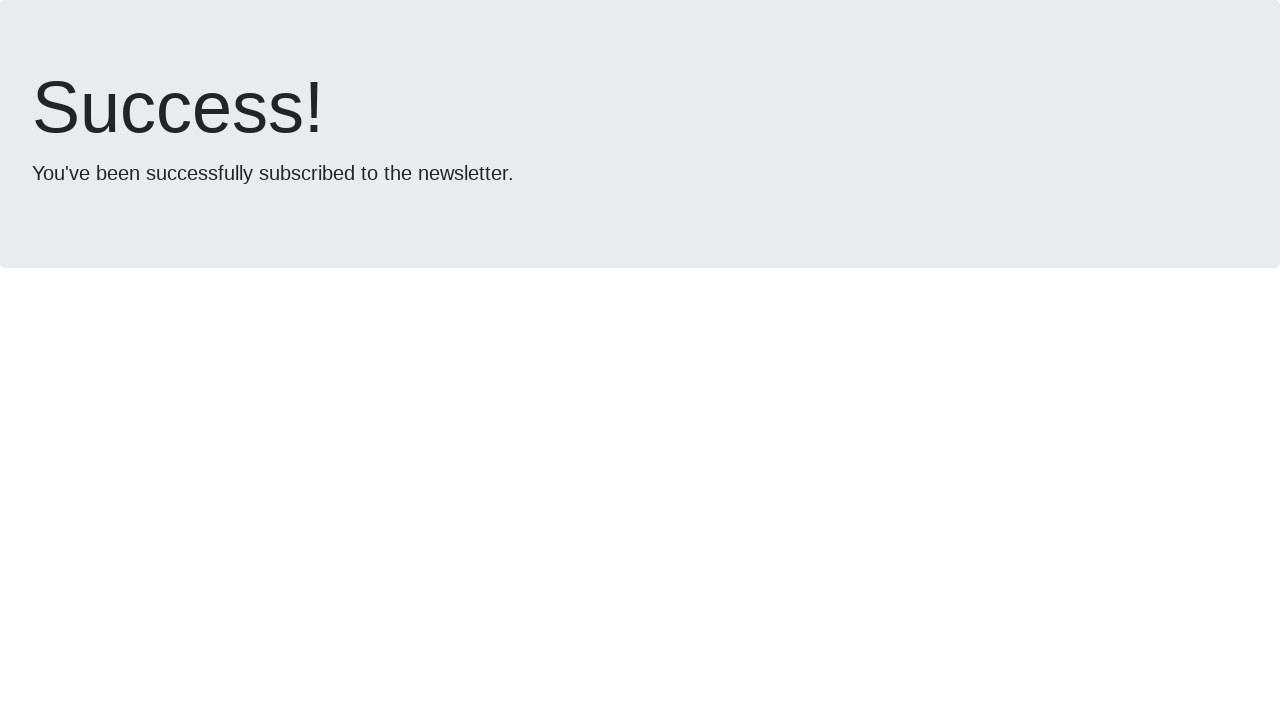